Tests visitor registration form validation when name and terms checkbox are filled but phone number and affiliation are missing.

Starting URL: https://golds-tongsang.vercel.app/tablet/login

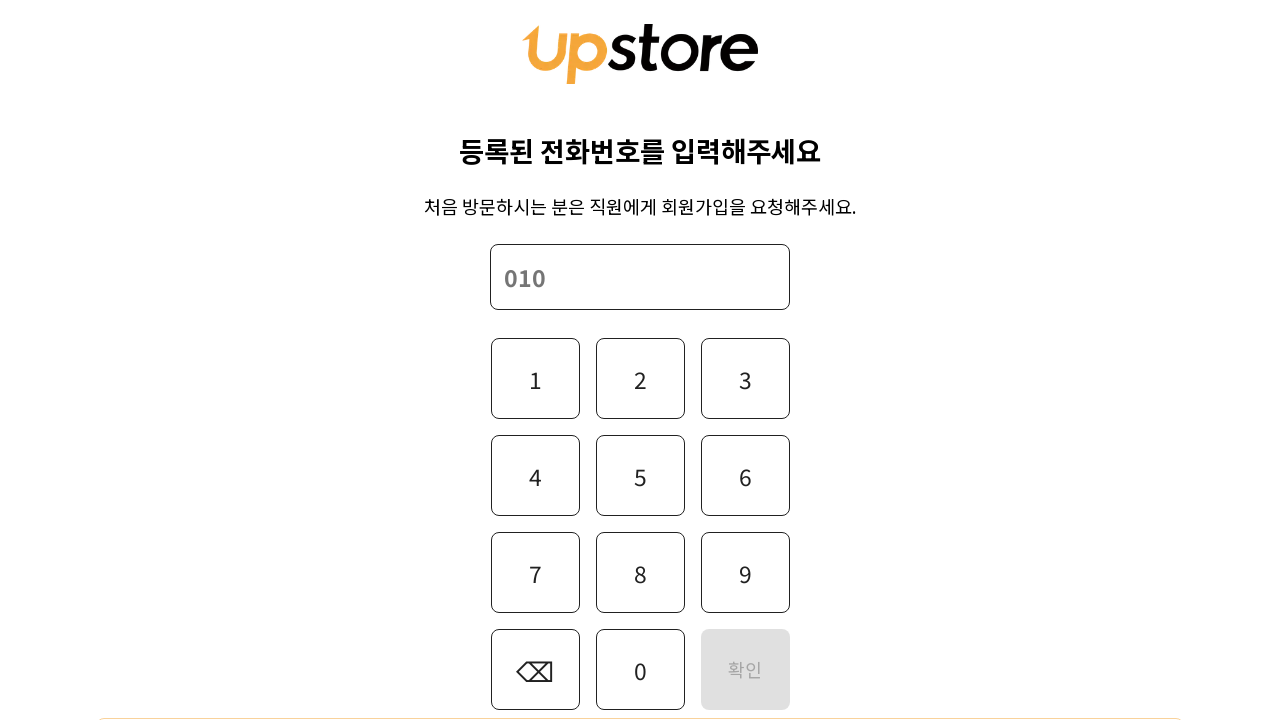

Waited for register button to be visible on login page
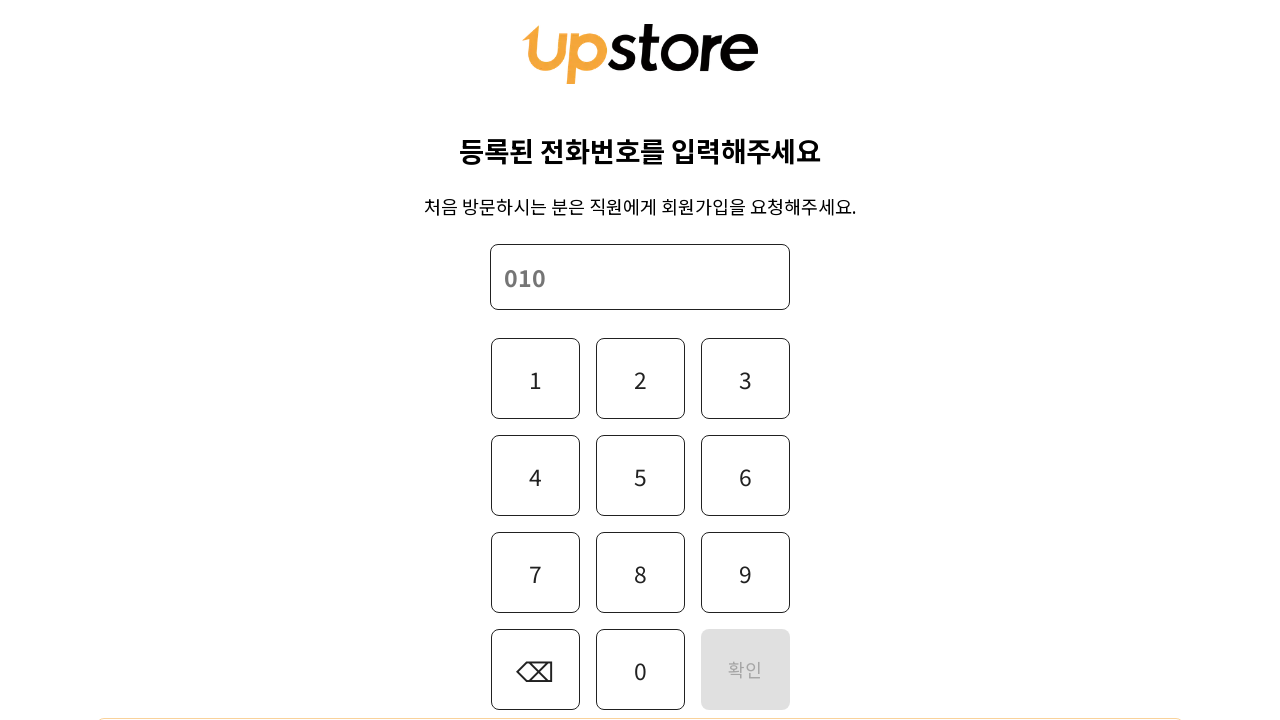

Clicked register button to open sidebar at (640, 690) on [data-testid='register-button']
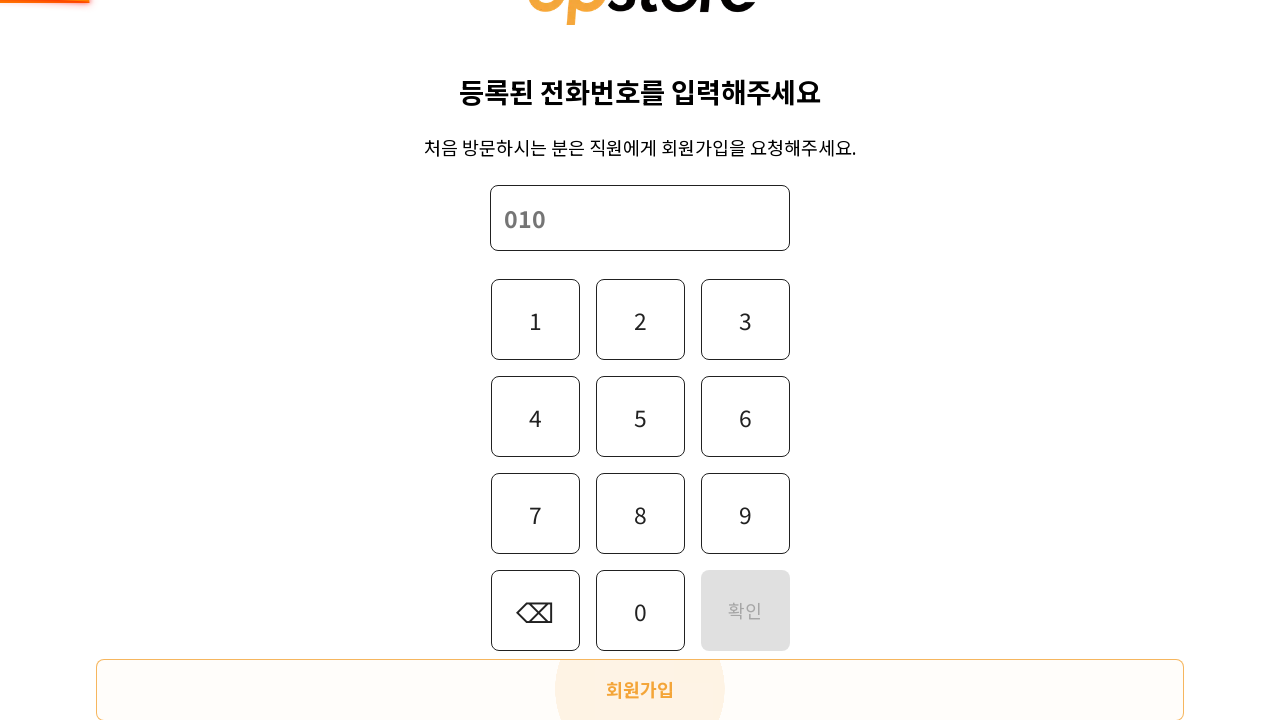

Clicked 회원가입 button to navigate to registration page at (640, 690) on button:has-text('회원가입')
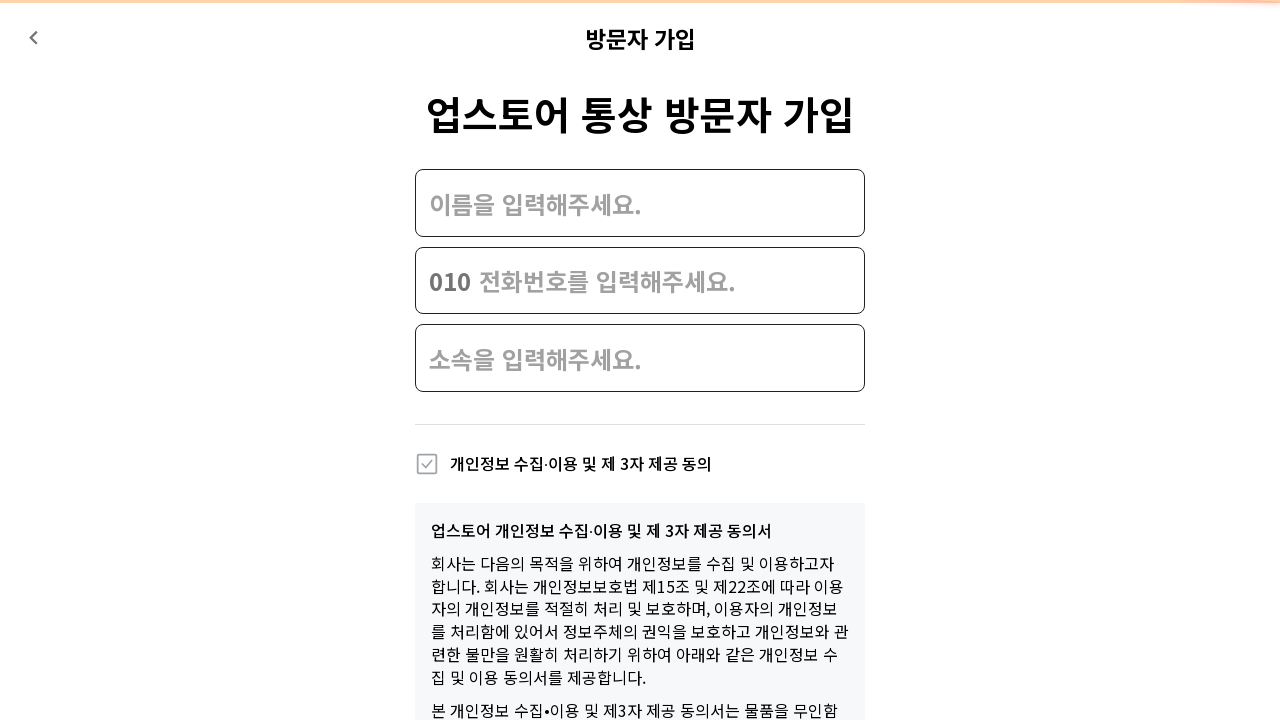

Registration page loaded with '방문자 가입' title
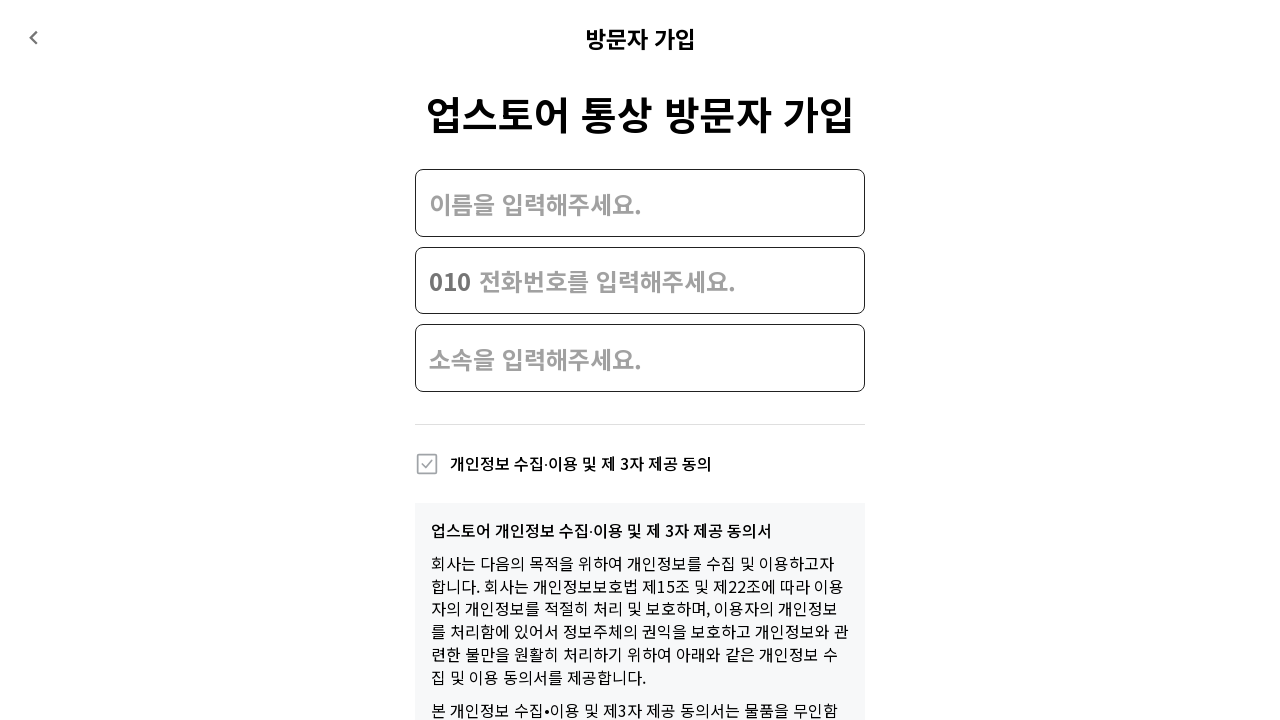

Filled name field with 'Ma Dong Seok Regression' on input[placeholder='이름을 입력해주세요.']
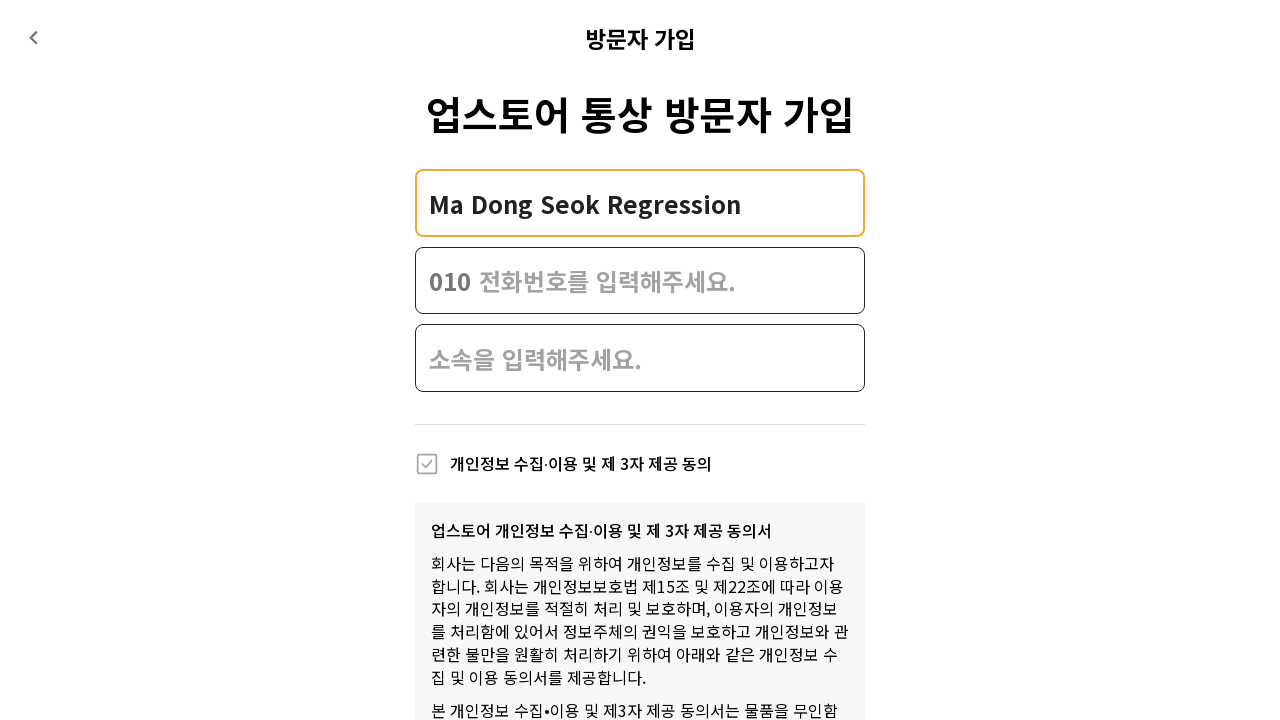

Checked terms and conditions checkbox for personal information collection and usage at (558, 464) on label:has-text('개인정보 수집∙이용 및 제 3자 제공 동의')
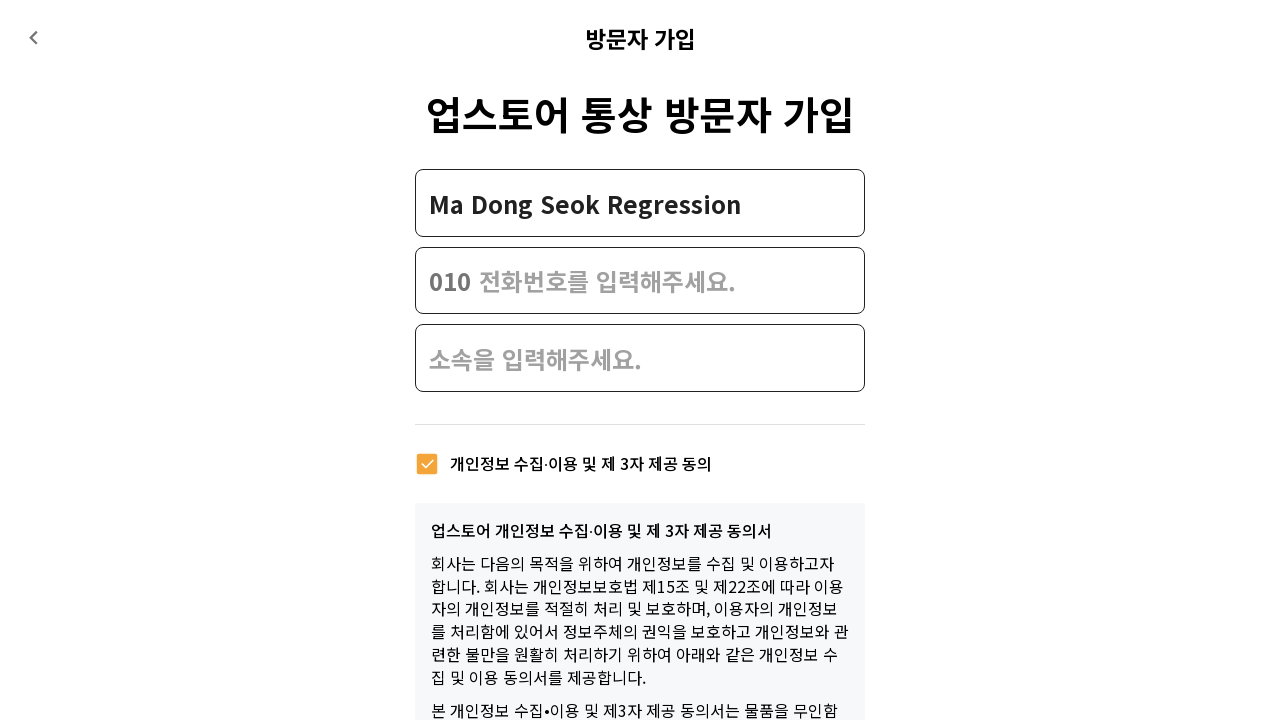

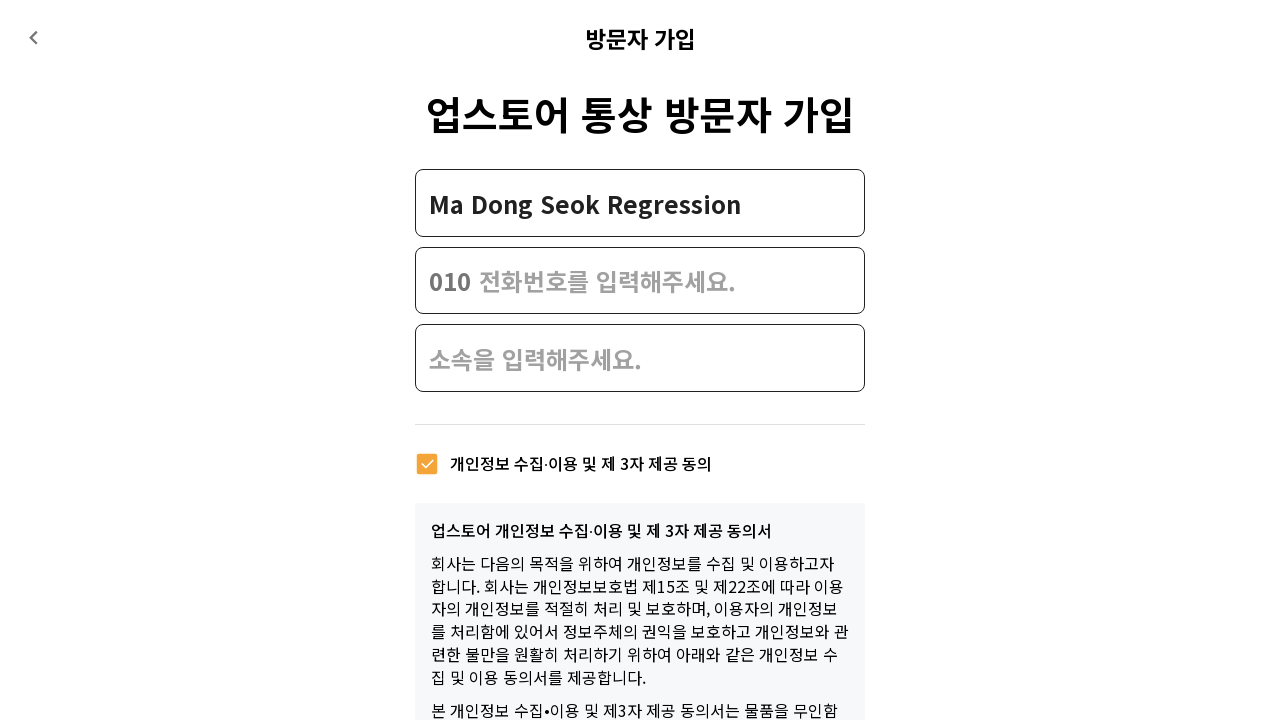